Tests multi-tab navigation by opening Gmail, clicking Help to open a new tab, then clicking Google Account to open a third tab, and switching between tabs

Starting URL: https://www.gmail.com

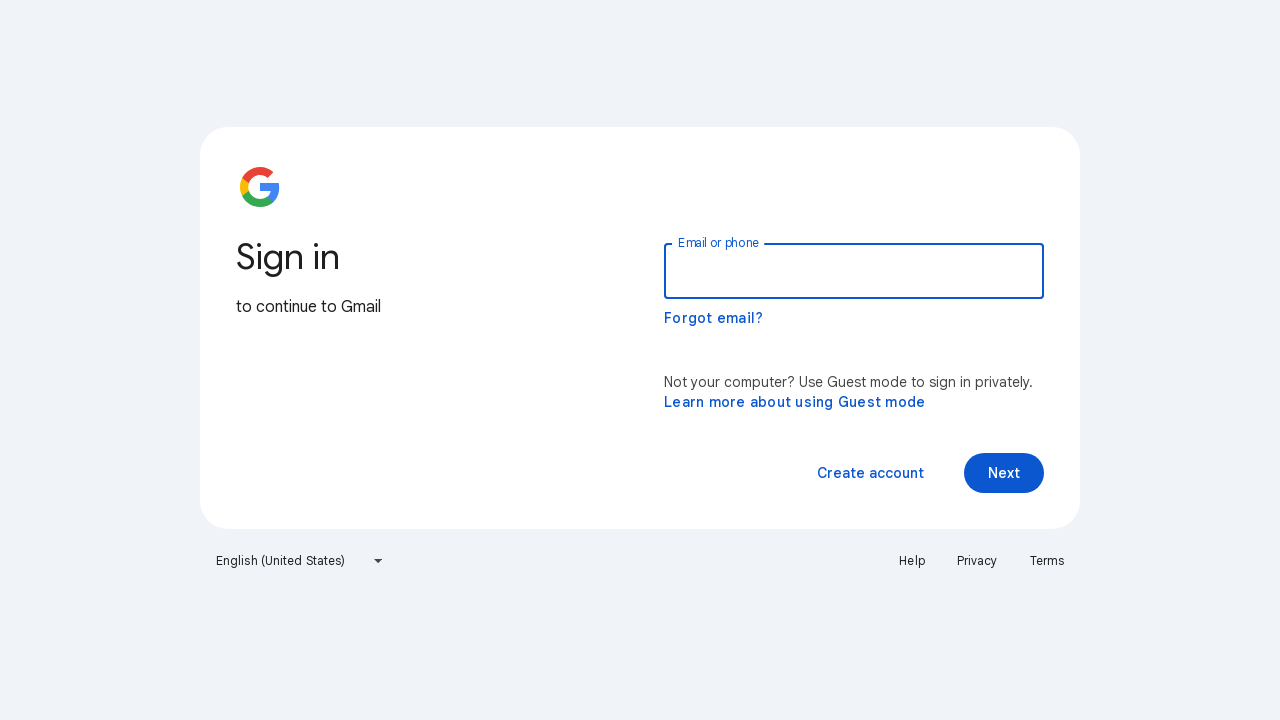

Clicked Help button and opened new tab at (912, 561) on text='Help'
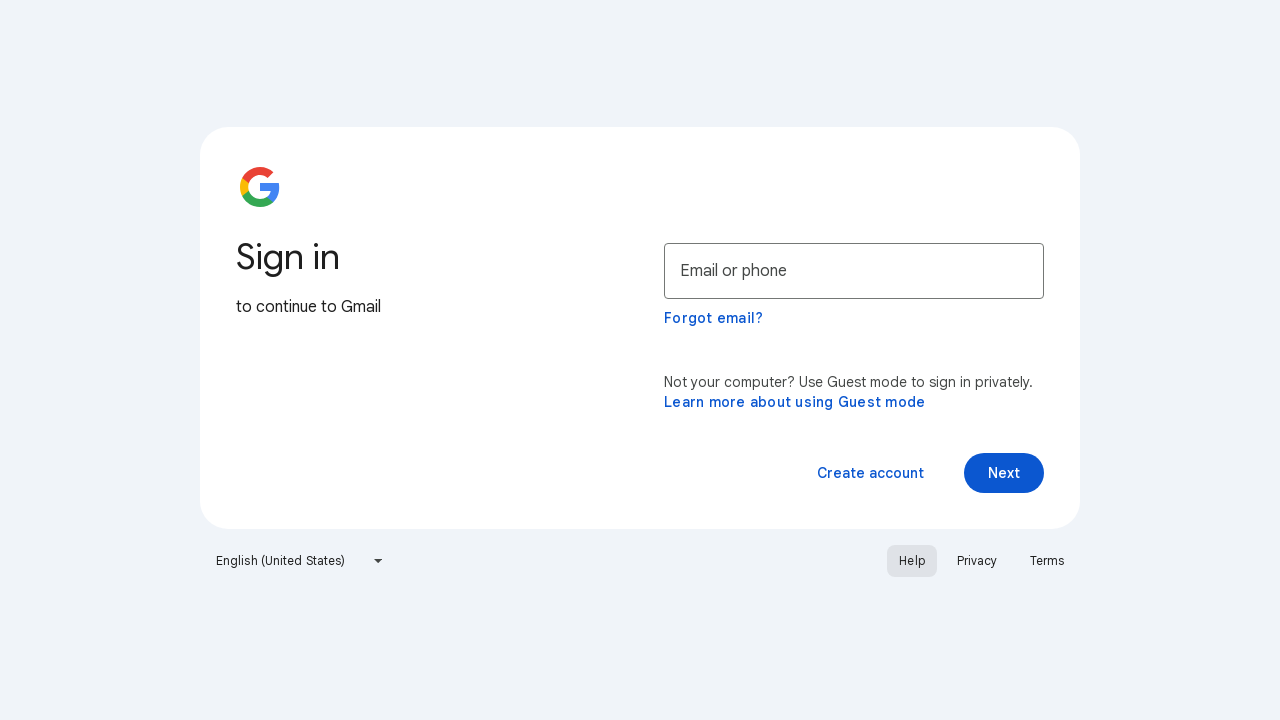

Clicked Google Account button on Help tab and opened third tab at (1174, 96) on text='Google Account'
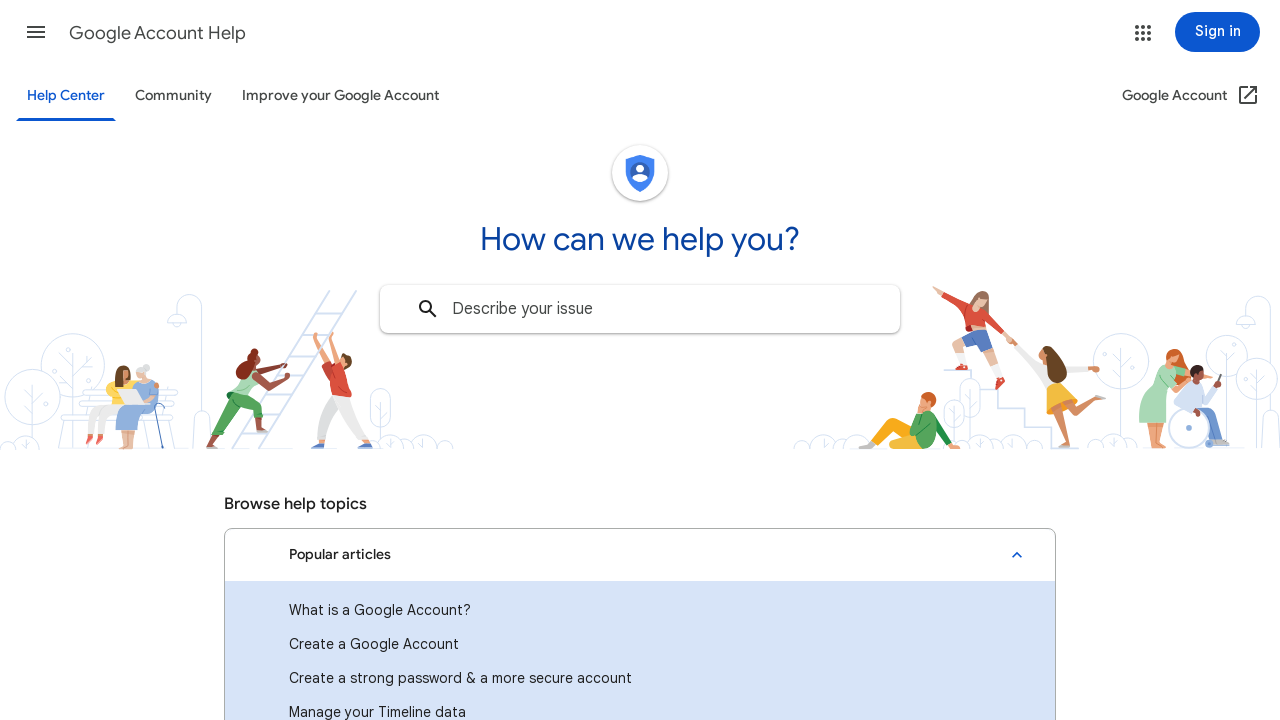

Switched focus to Google Account tab
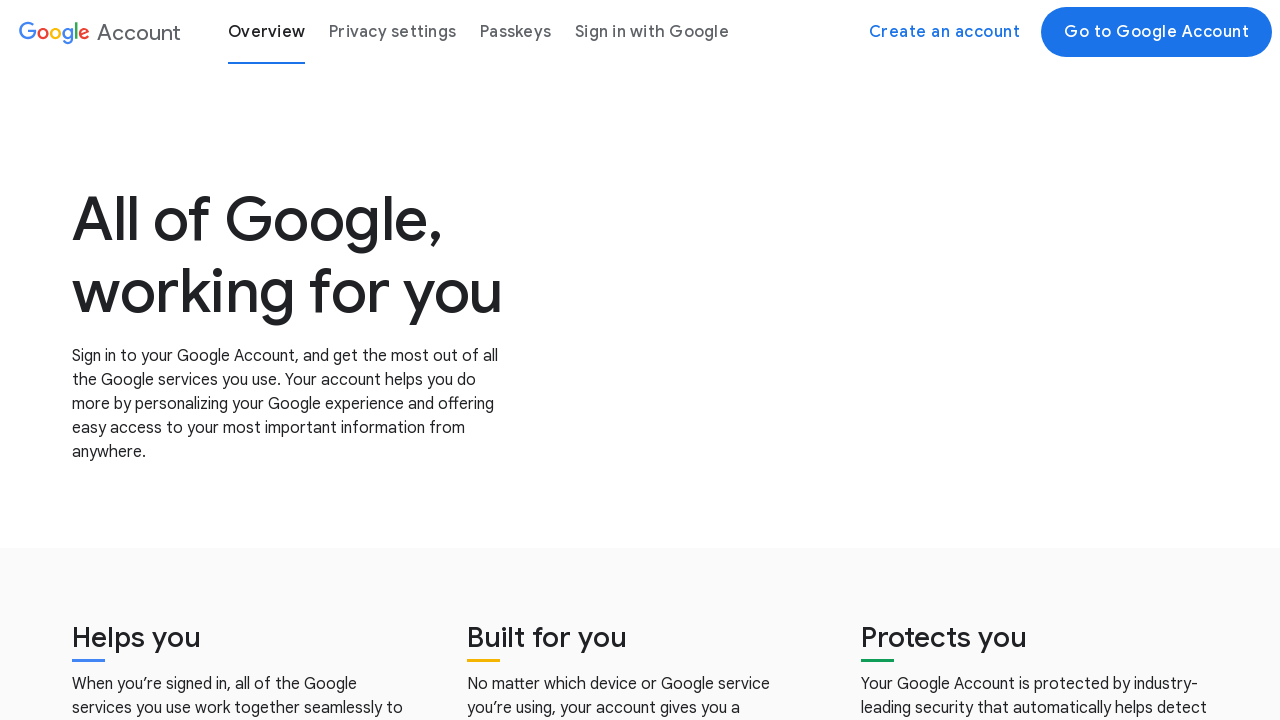

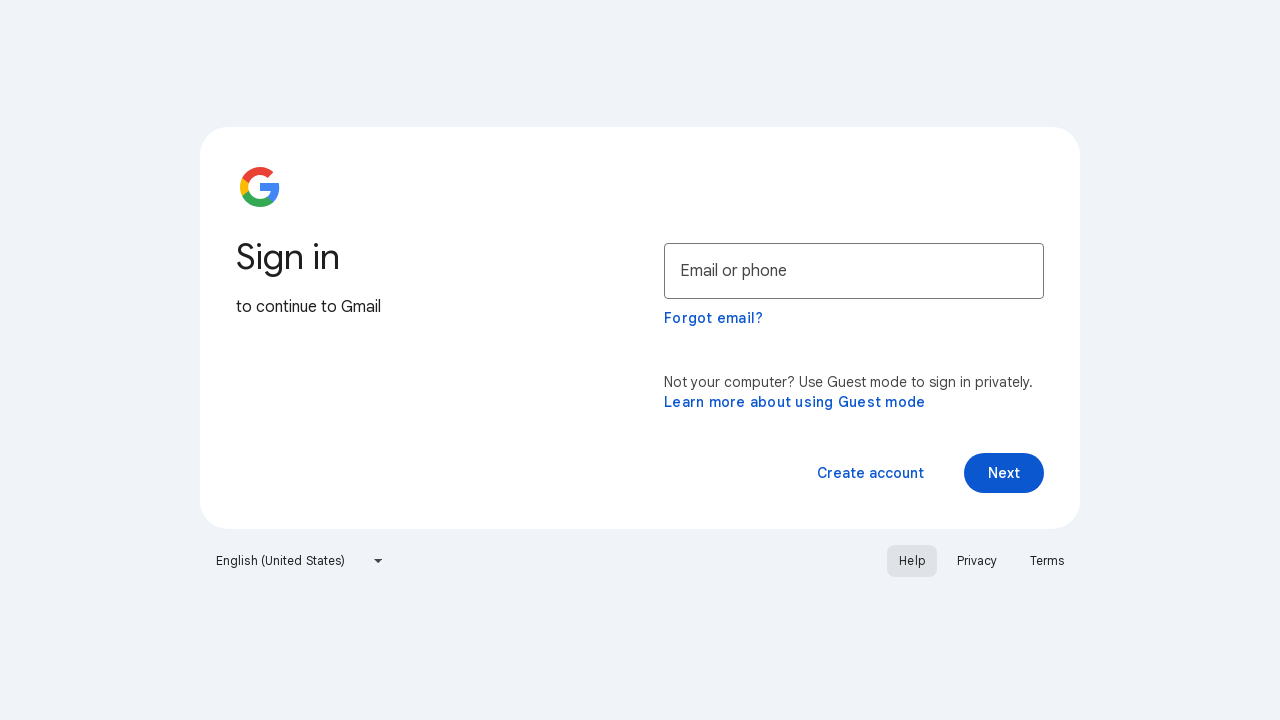